Tests handling of JavaScript prompt alert by entering text and accepting it

Starting URL: https://demoqa.com/alerts

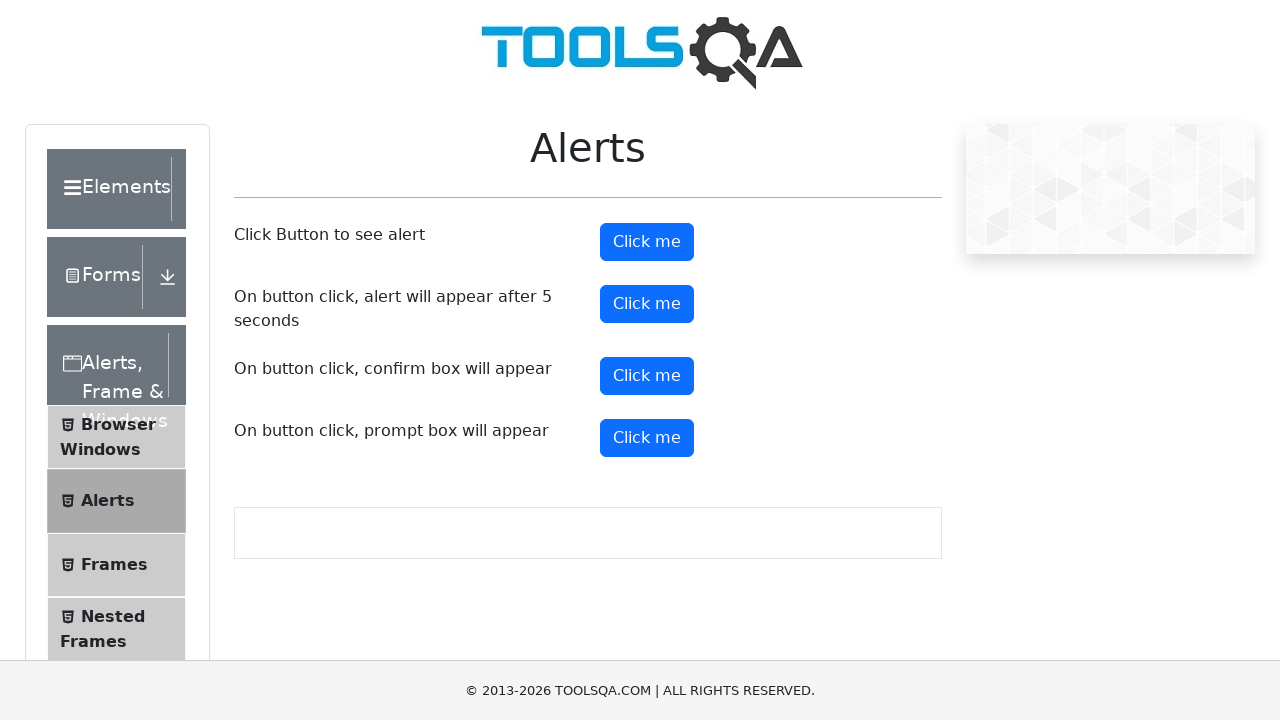

Located prompt button element
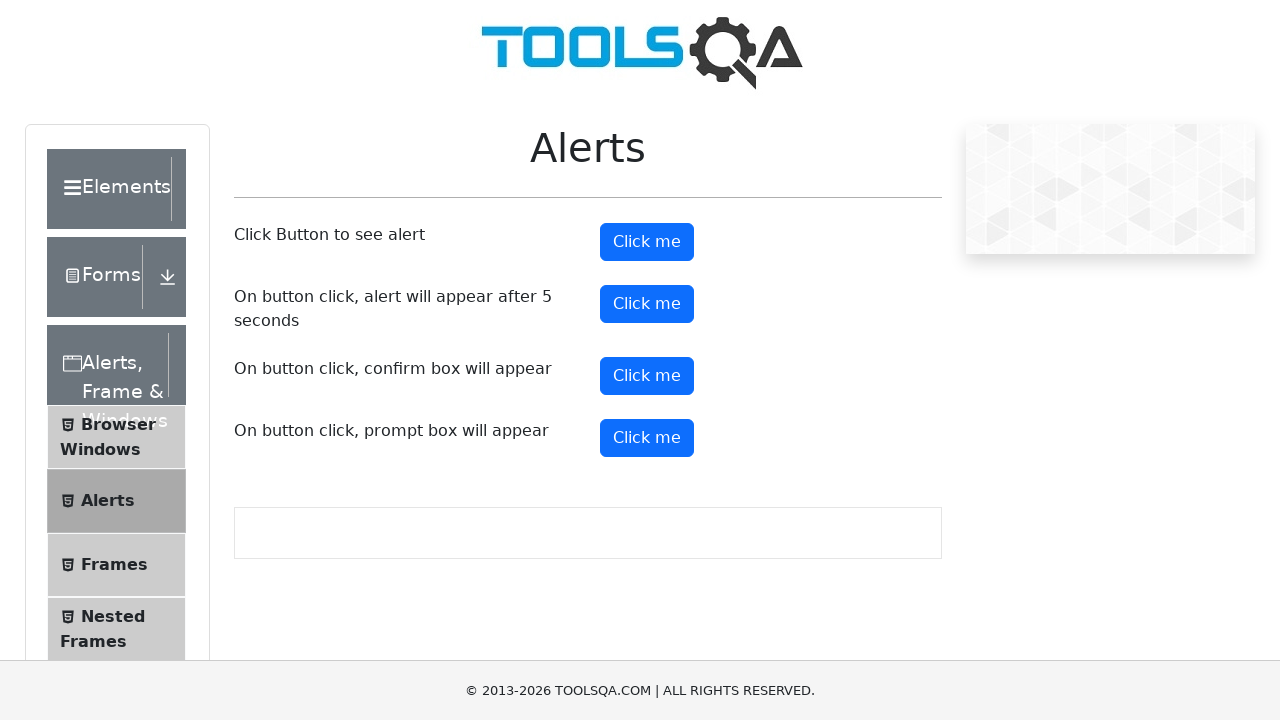

Scrolled prompt button into view
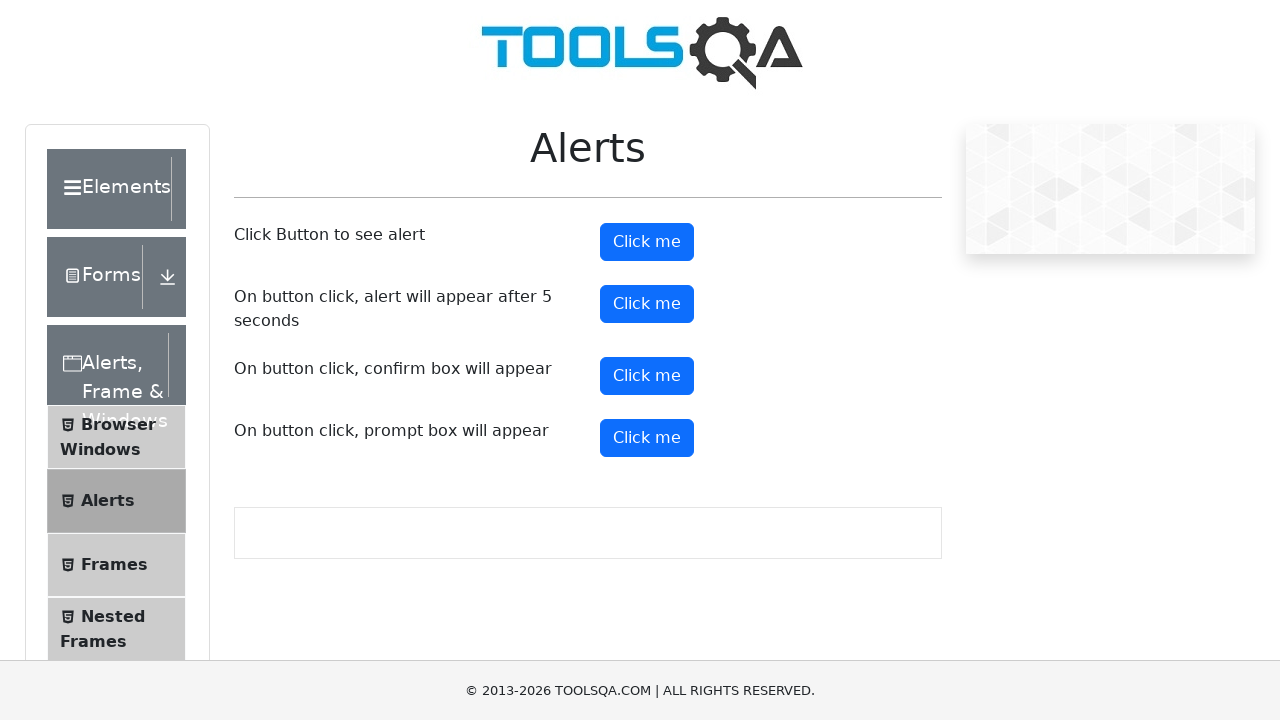

Clicked prompt button to trigger JavaScript alert at (647, 438) on xpath=//button[@id='promtButton']
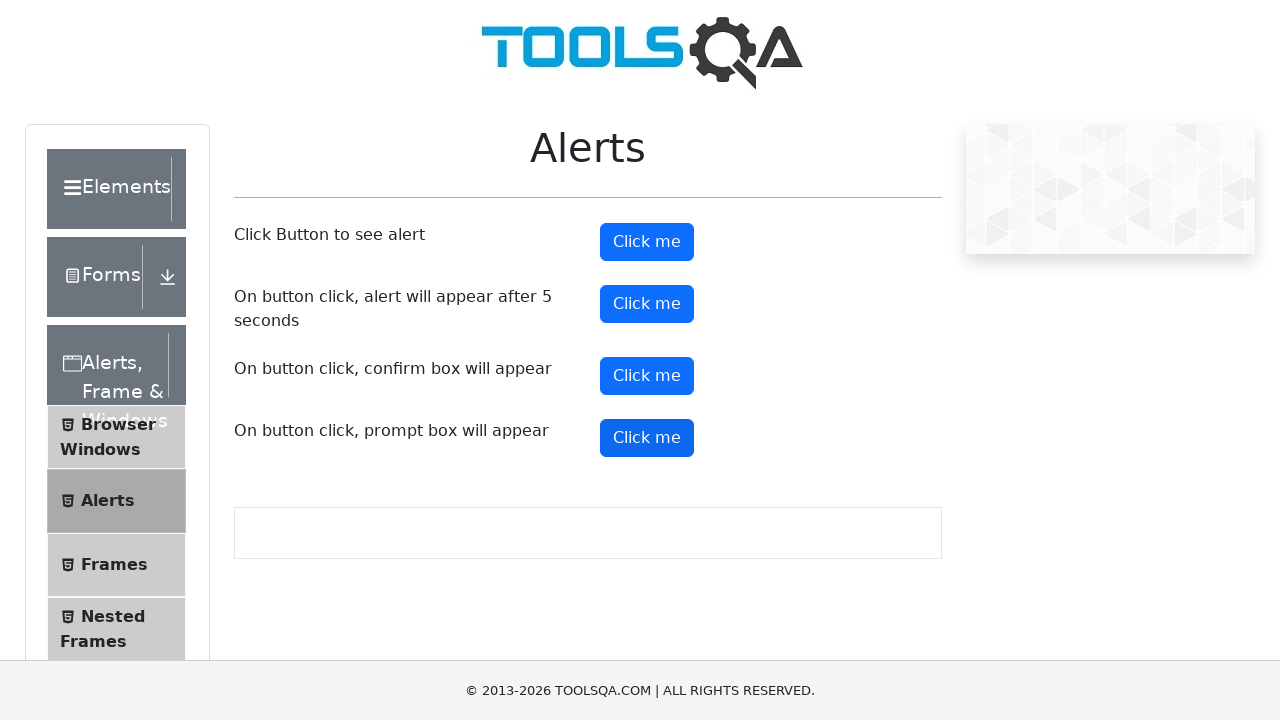

Set up dialog handler to accept prompt with text 'Arpizz'
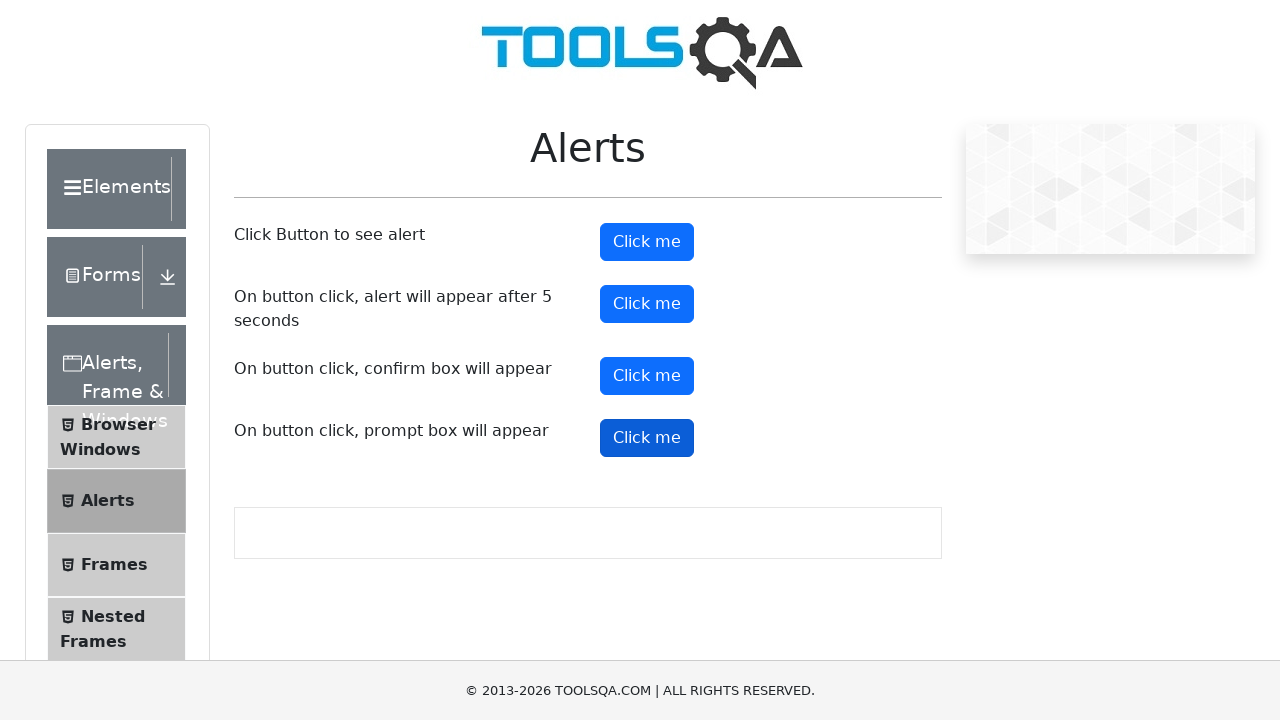

Waited 2 seconds for alert interaction to complete
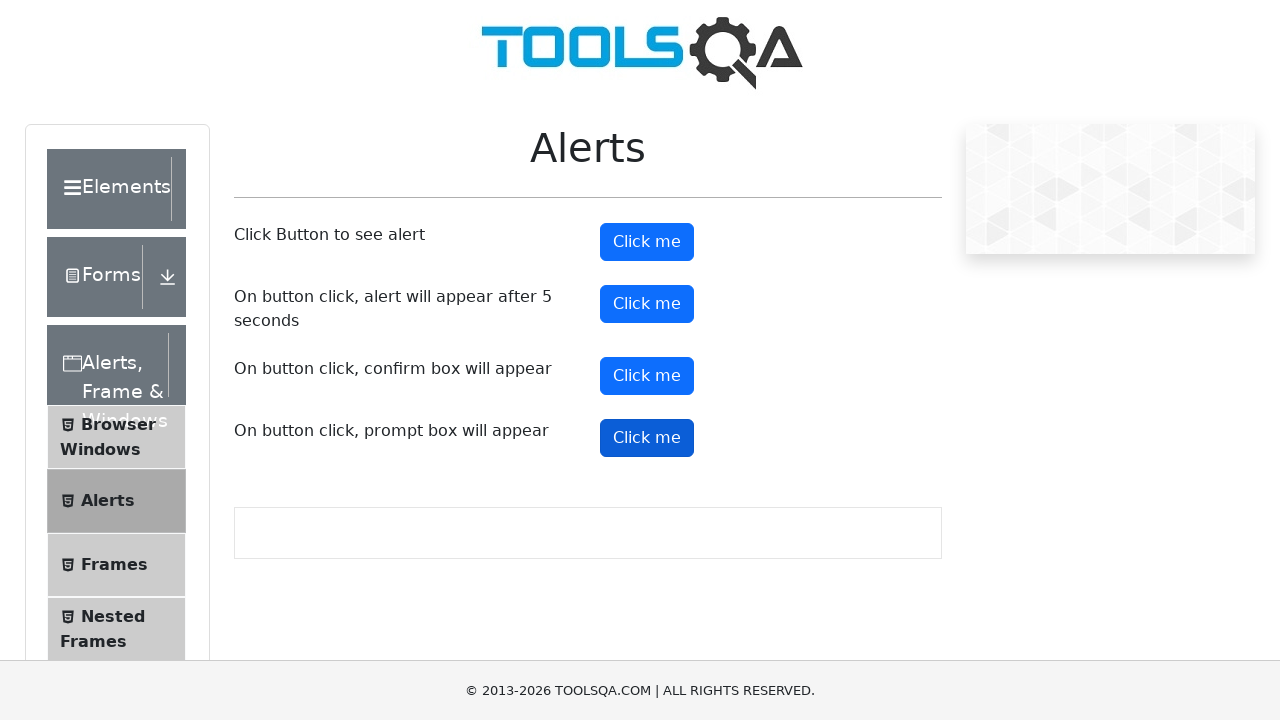

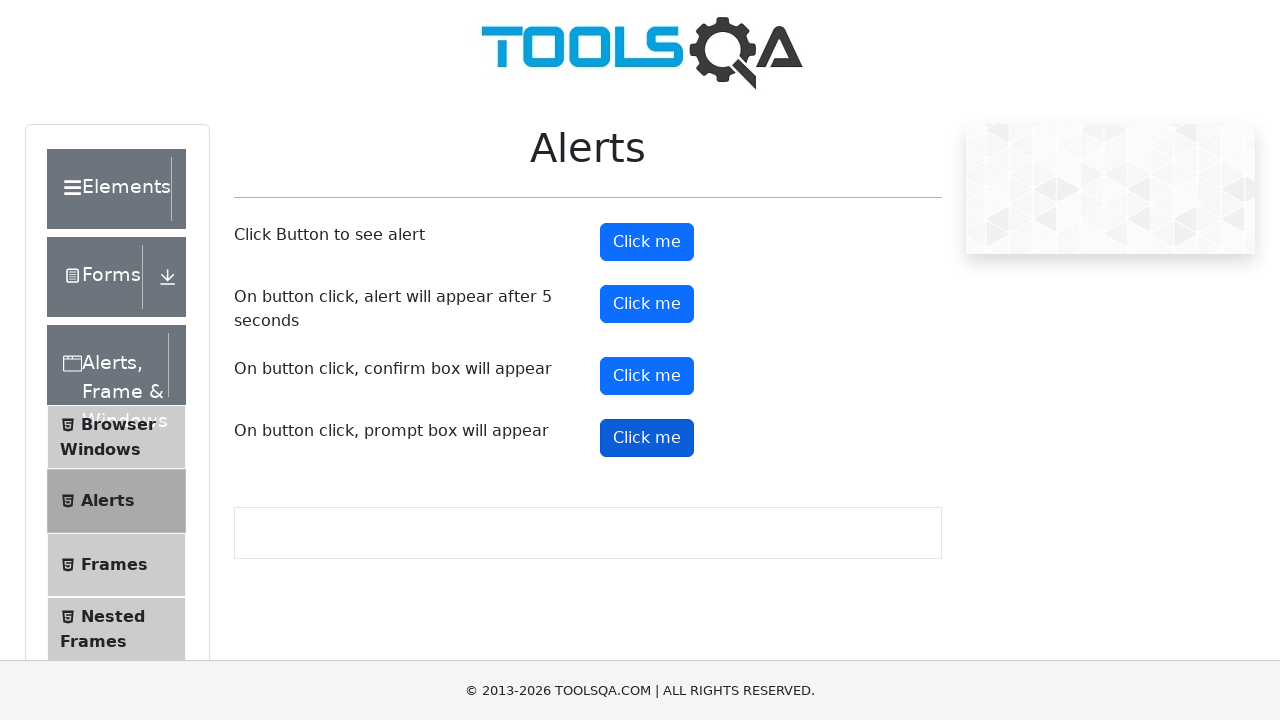